Tests the jQuery UI datepicker widget by switching to an iframe and entering a date value into the datepicker input field

Starting URL: https://jqueryui.com/datepicker/#dropdown-month-year

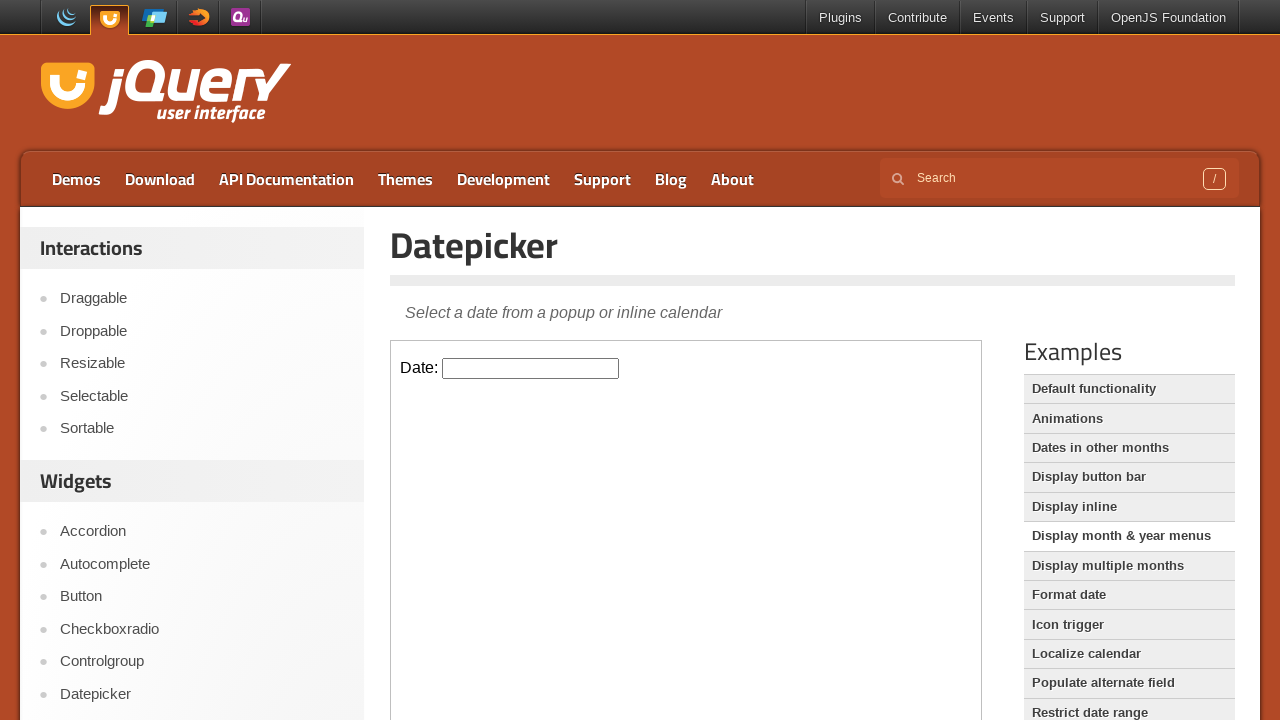

Located the iframe containing the datepicker widget
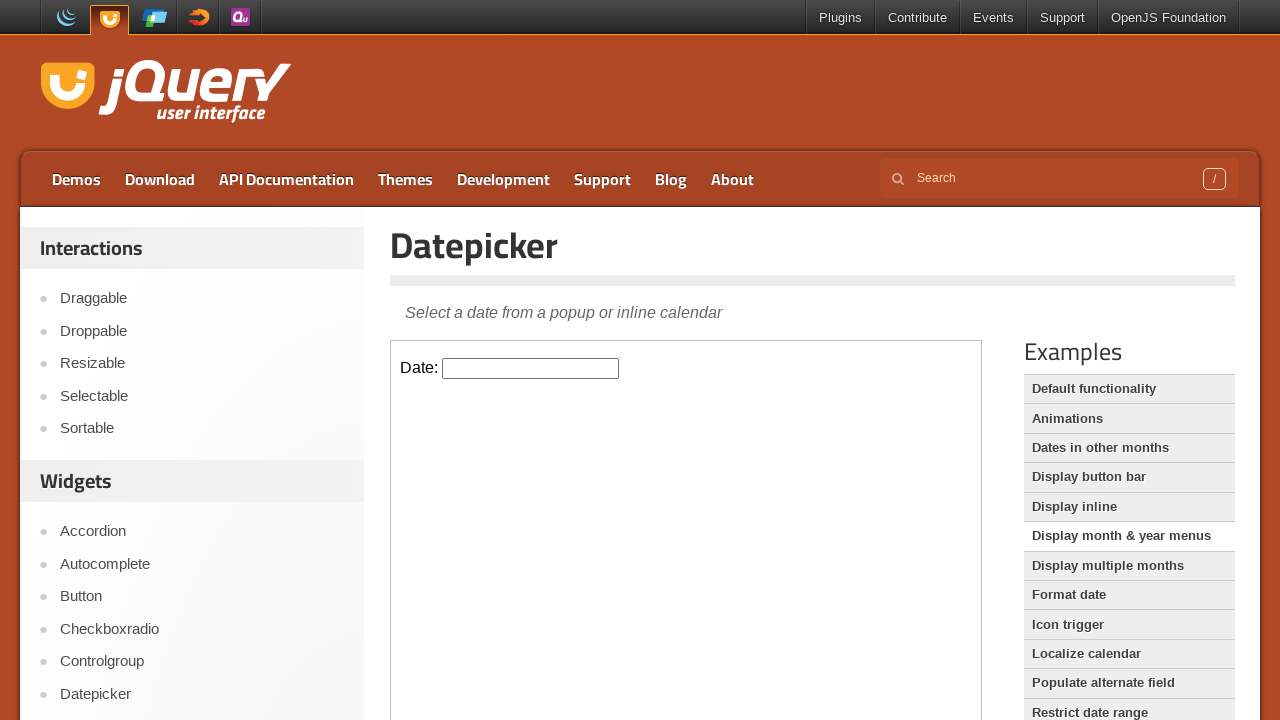

Filled datepicker input field with date '08/04/2020' on iframe >> nth=0 >> internal:control=enter-frame >> #datepicker
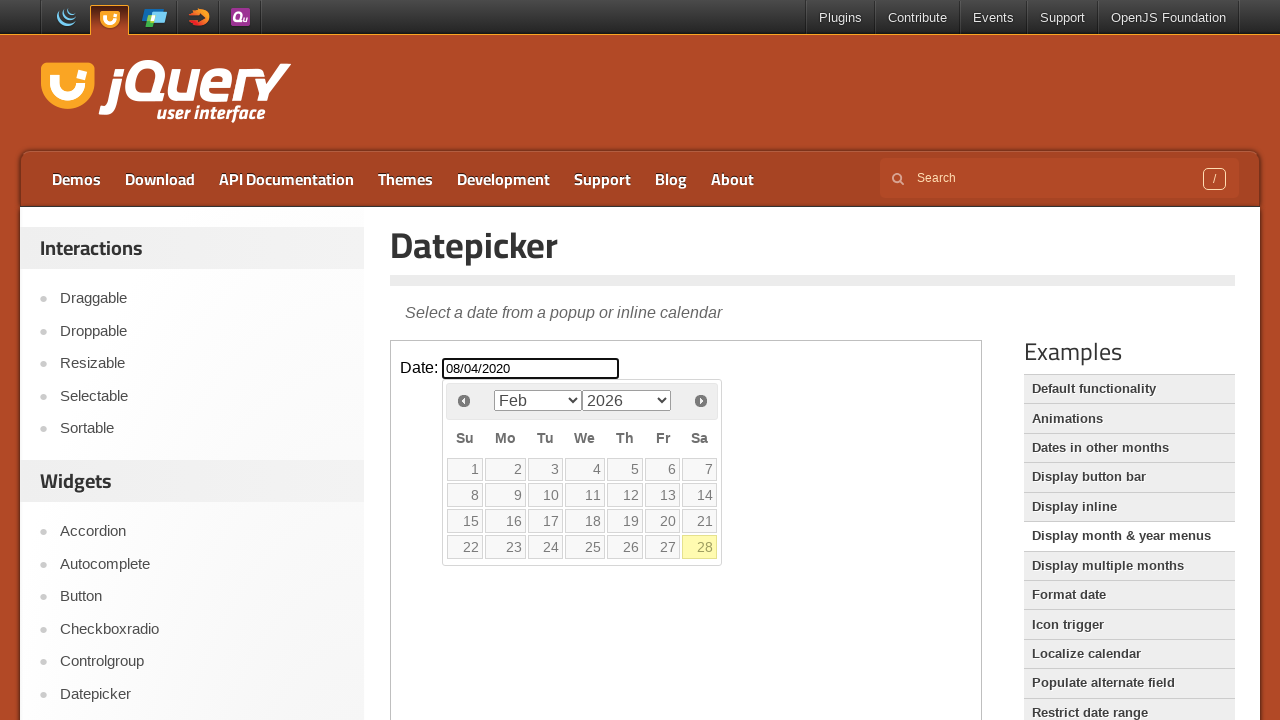

Pressed Enter to confirm the datepicker selection on iframe >> nth=0 >> internal:control=enter-frame >> #datepicker
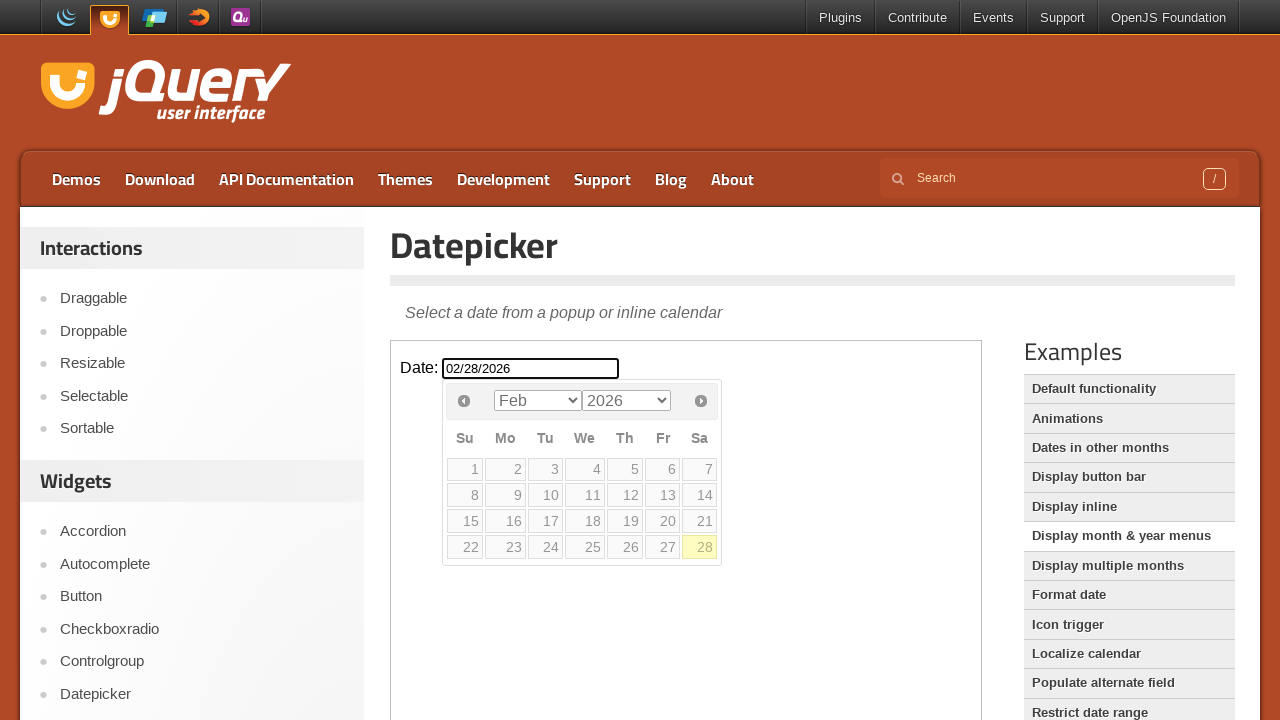

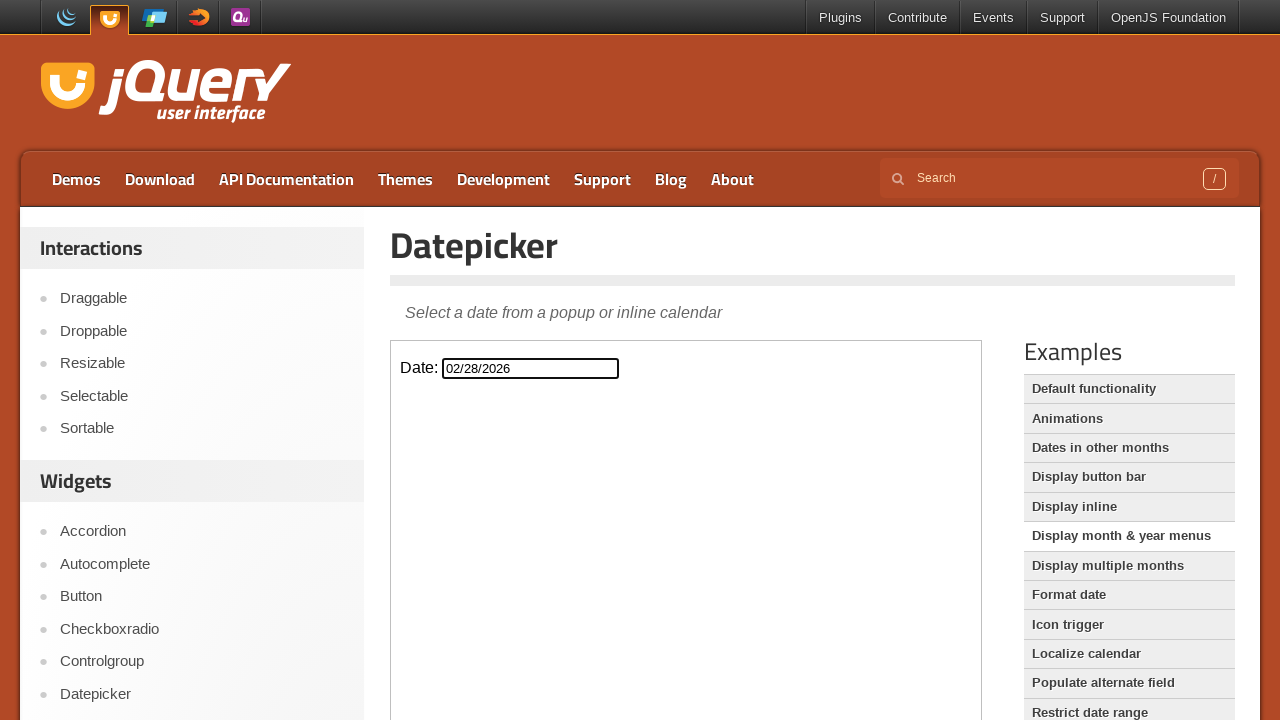